Tests a web form by filling various input fields including text fields, radio buttons, checkboxes, and submitting the form

Starting URL: https://formy-project.herokuapp.com/form

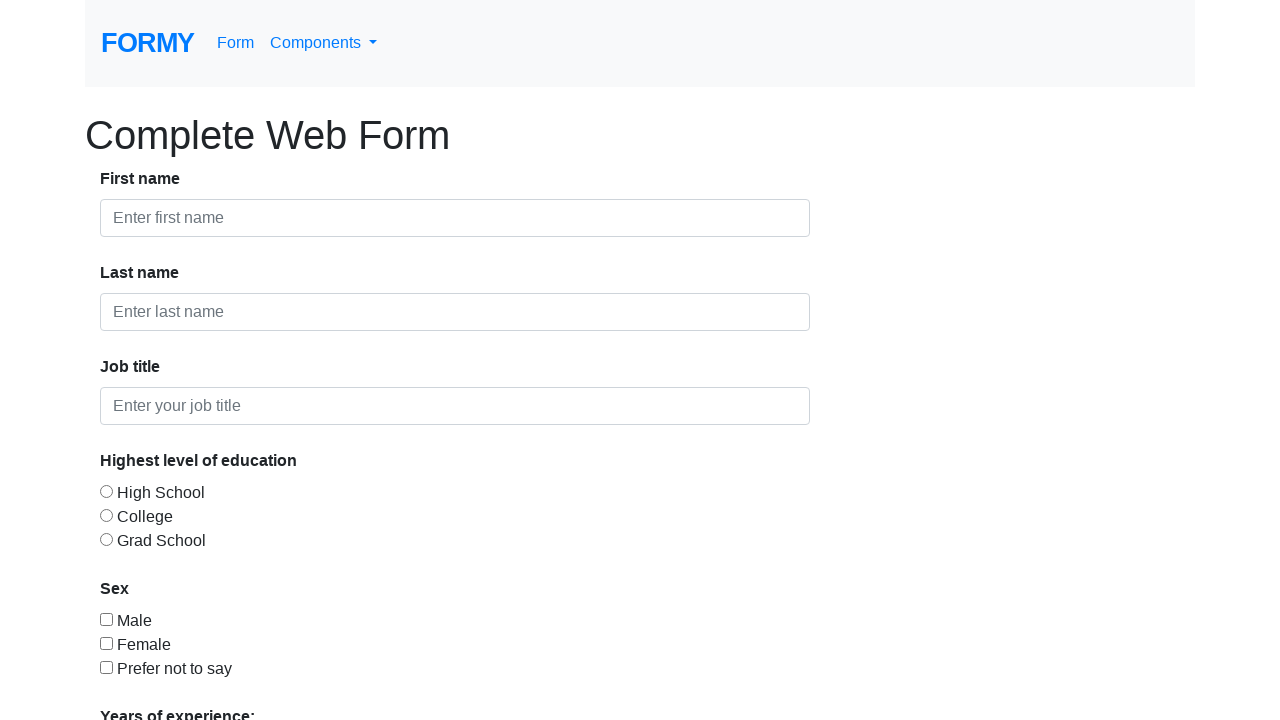

Filled first name field with 'John' on #first-name
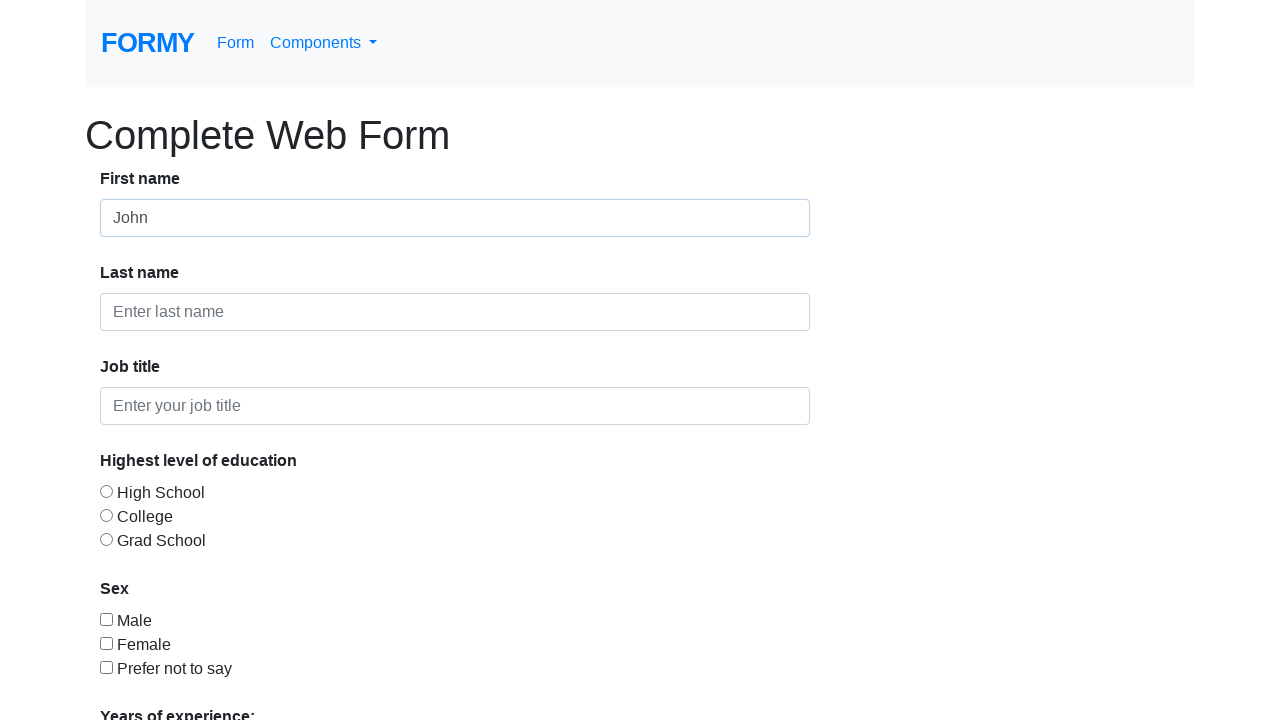

Filled last name field with 'Smith' on #last-name
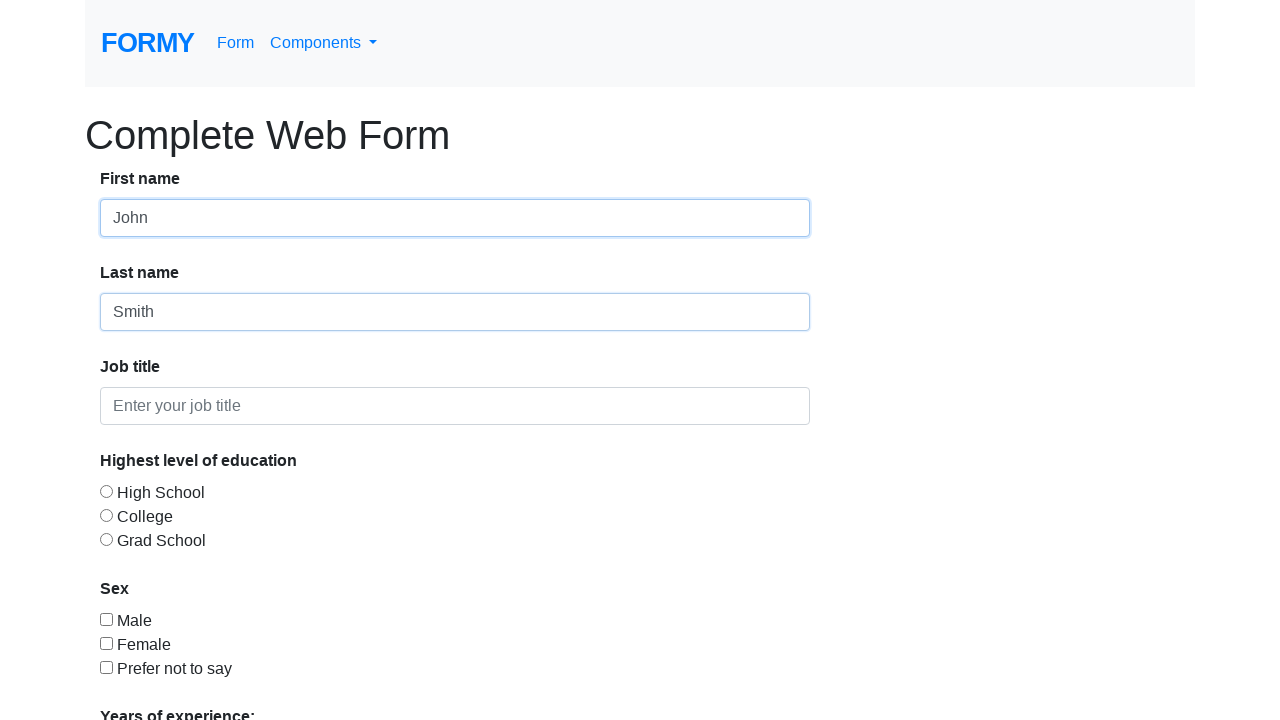

Filled job title field with 'Software Engineer' on #job-title
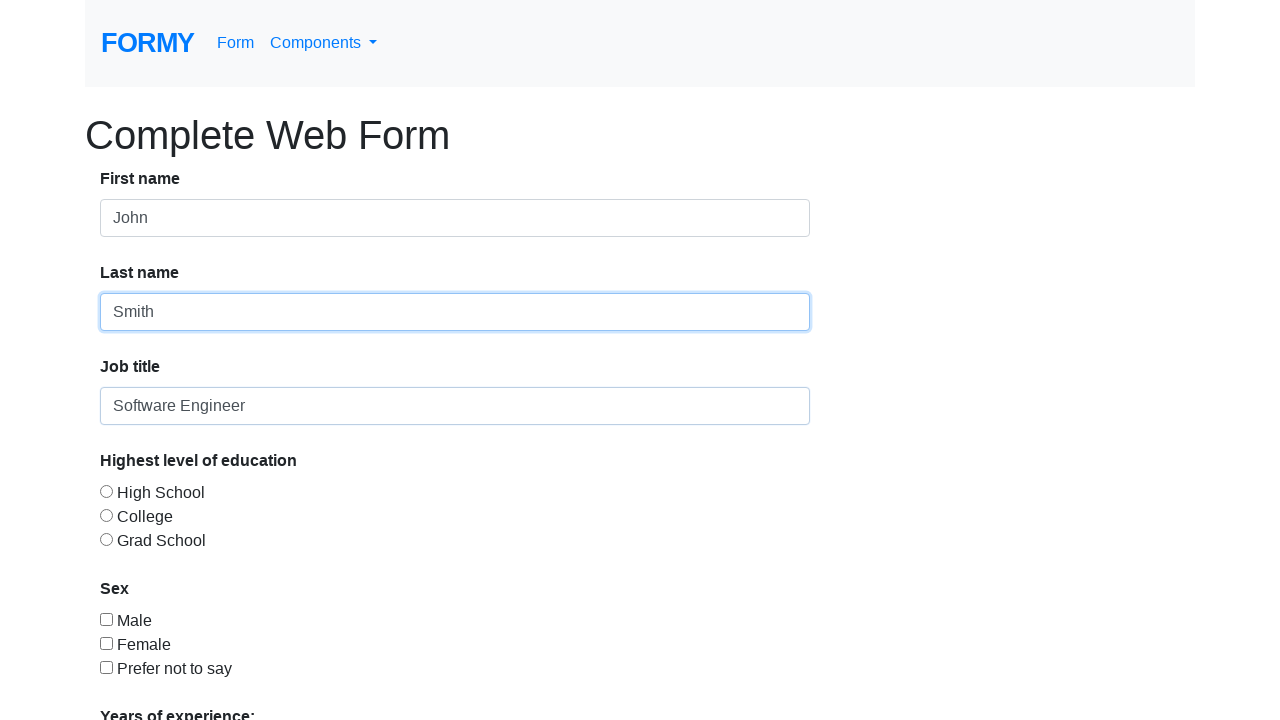

Selected radio button option 2 at (106, 515) on #radio-button-2
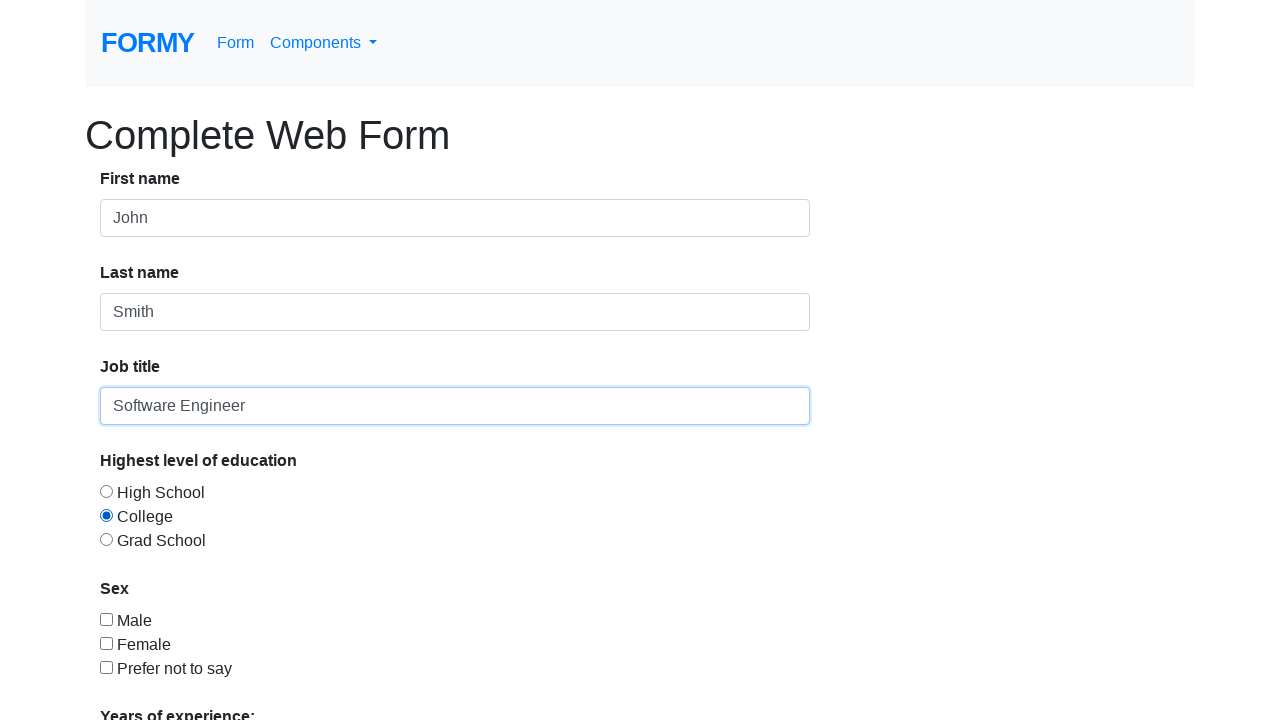

Checked checkbox 1 at (106, 619) on #checkbox-1
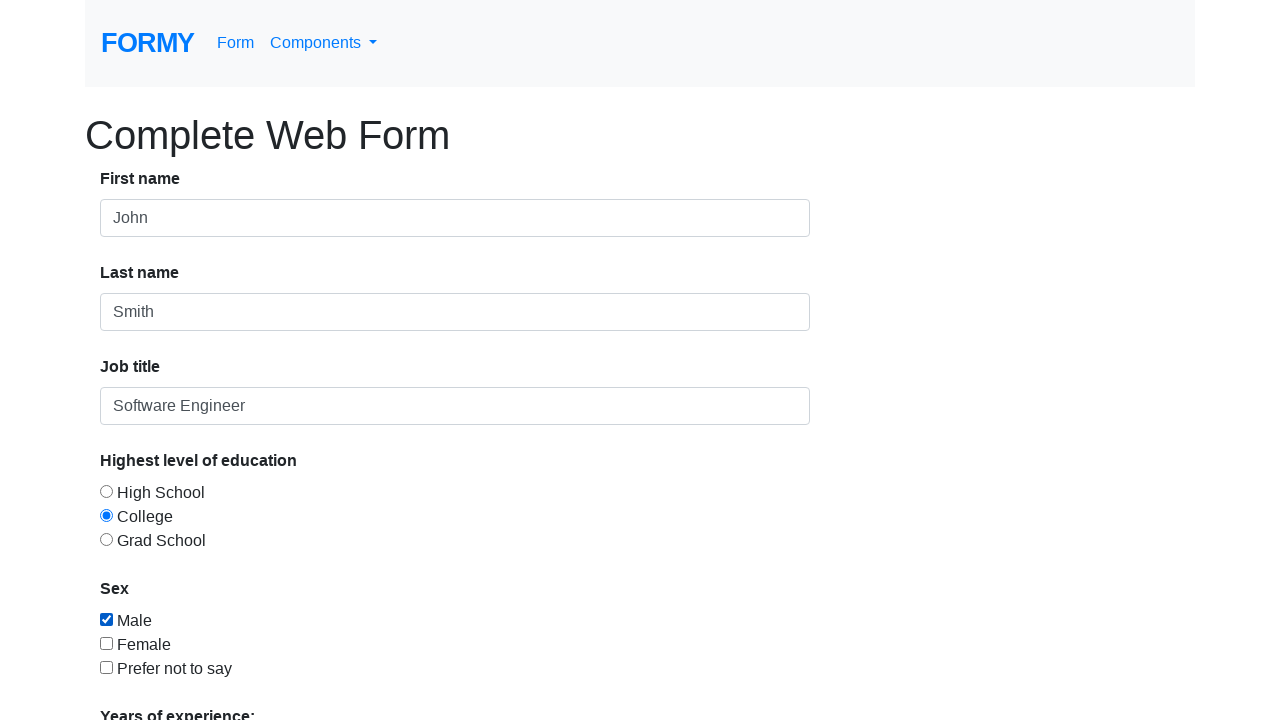

Clicked Submit button to submit the form at (148, 680) on a:has-text('Submit')
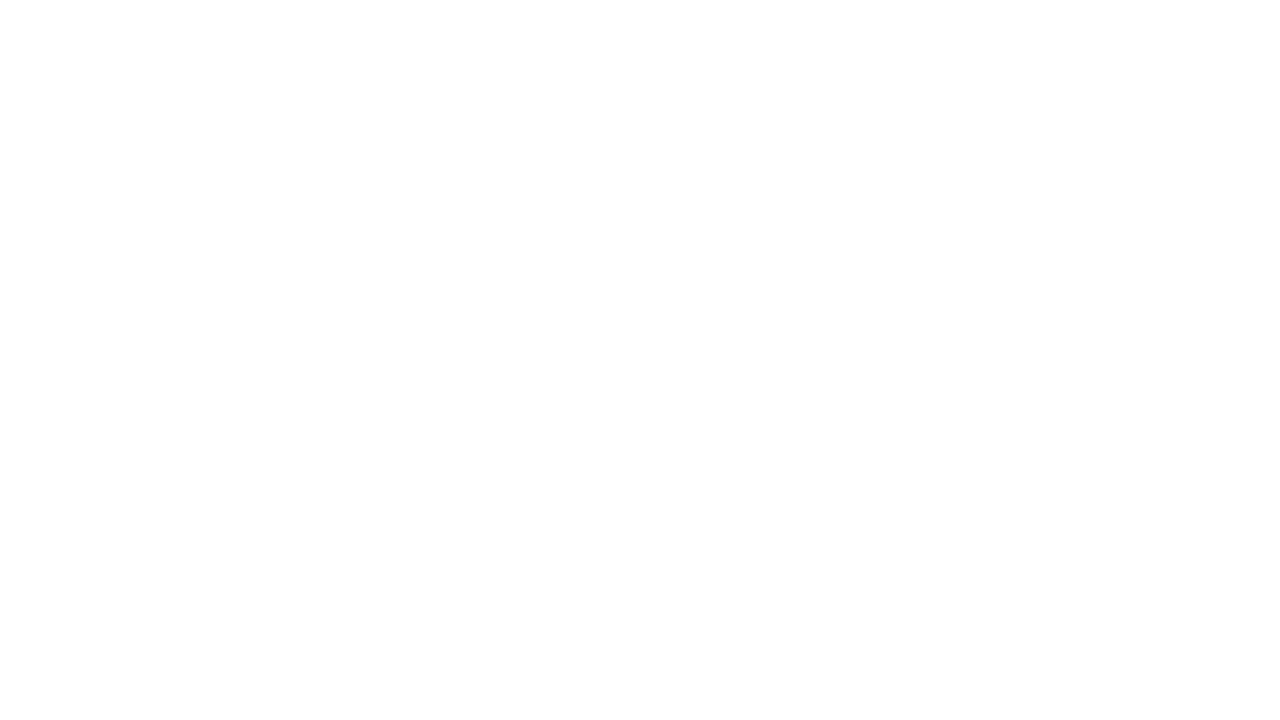

Form submission success message appeared
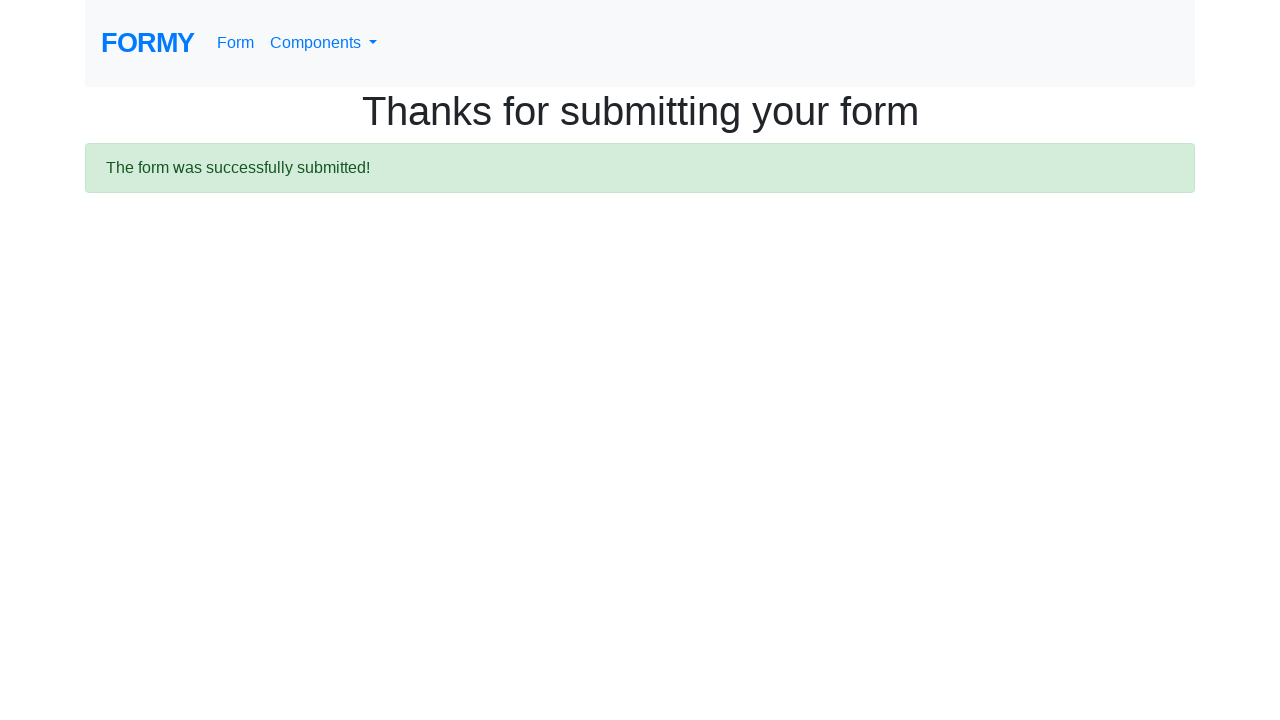

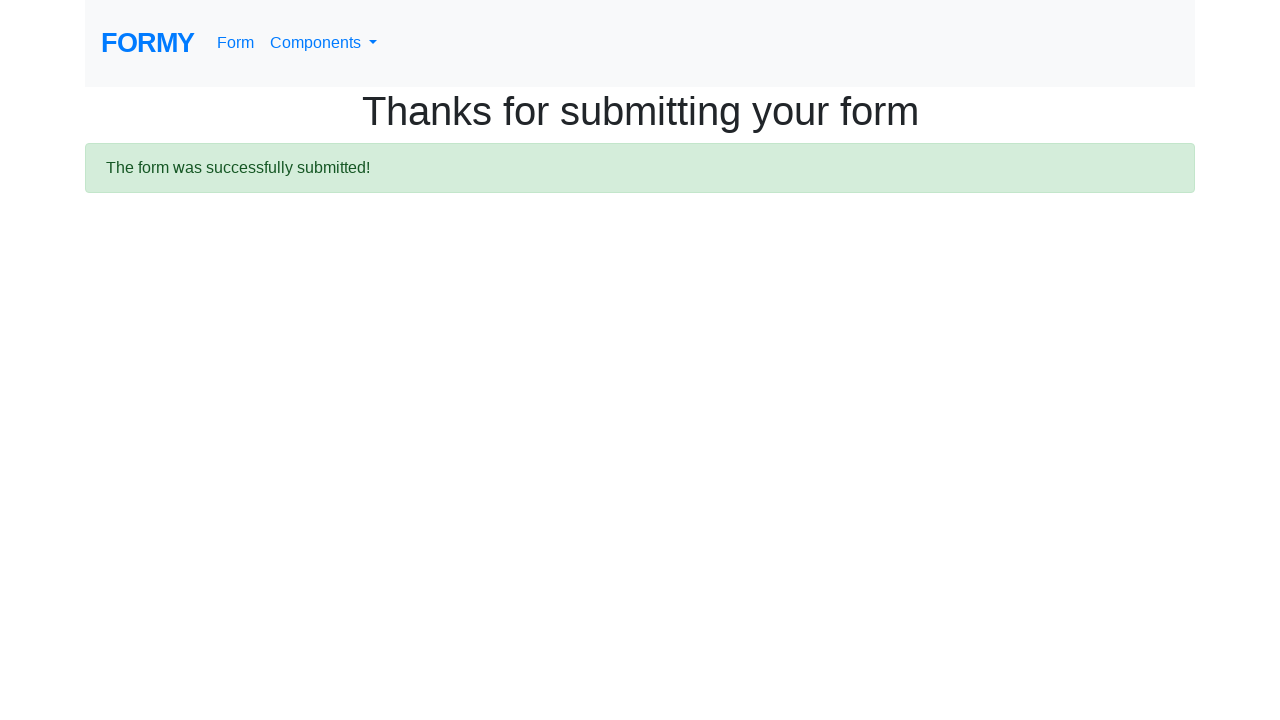